Tests drag and drop functionality on jQuery UI demo page by navigating to the Draggable demo and dragging an element by an offset

Starting URL: http://www.jqueryui.com/

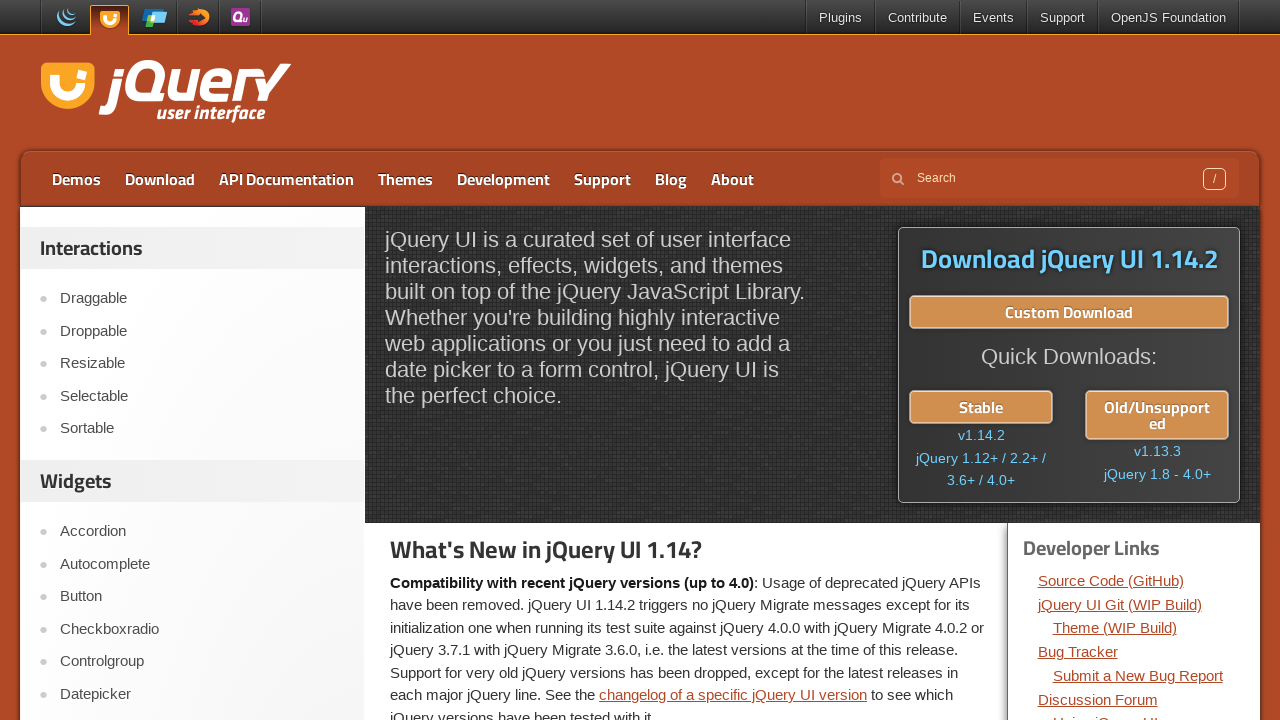

Clicked on Draggable link to navigate to demo at (202, 299) on text=Draggable
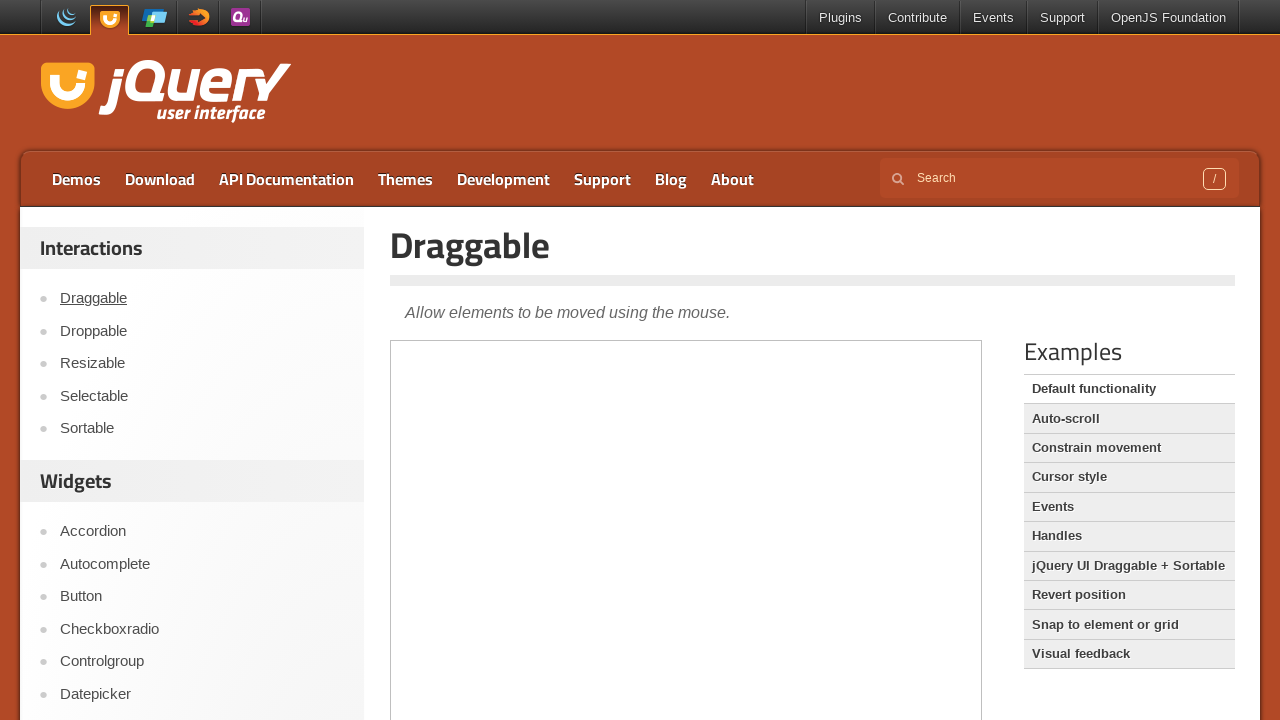

Selected demo iframe locator
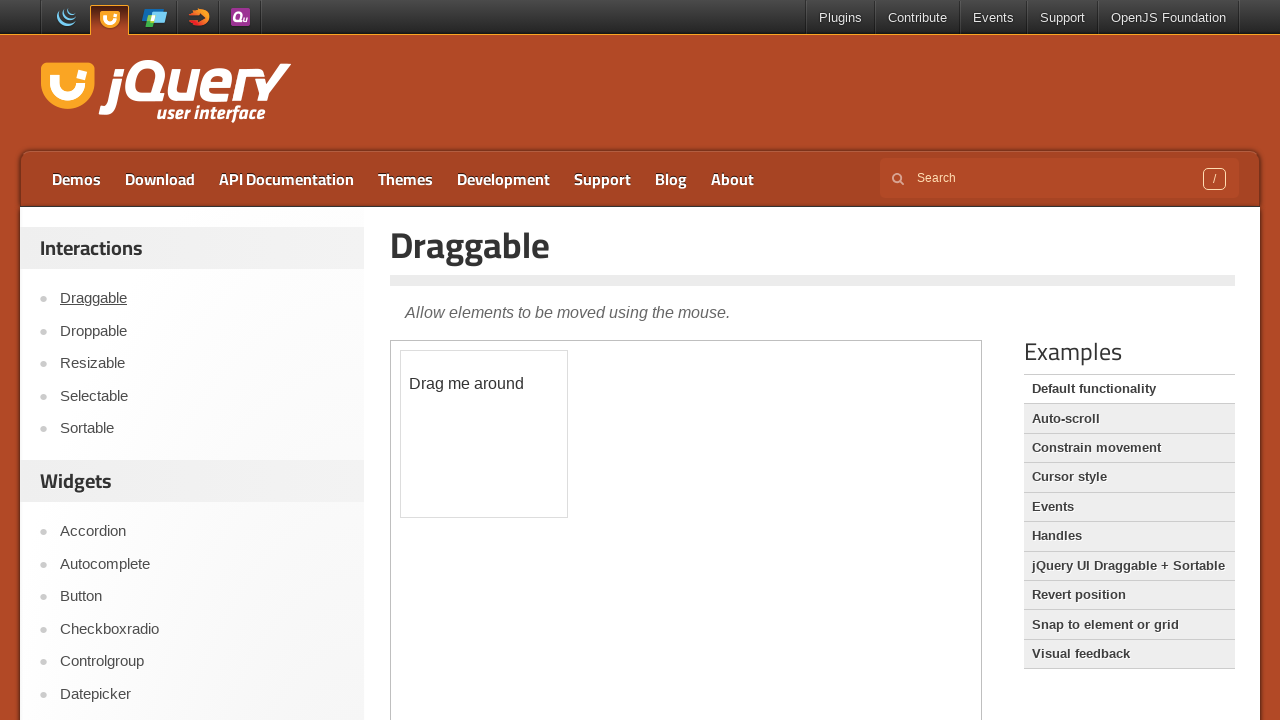

Draggable element is now visible
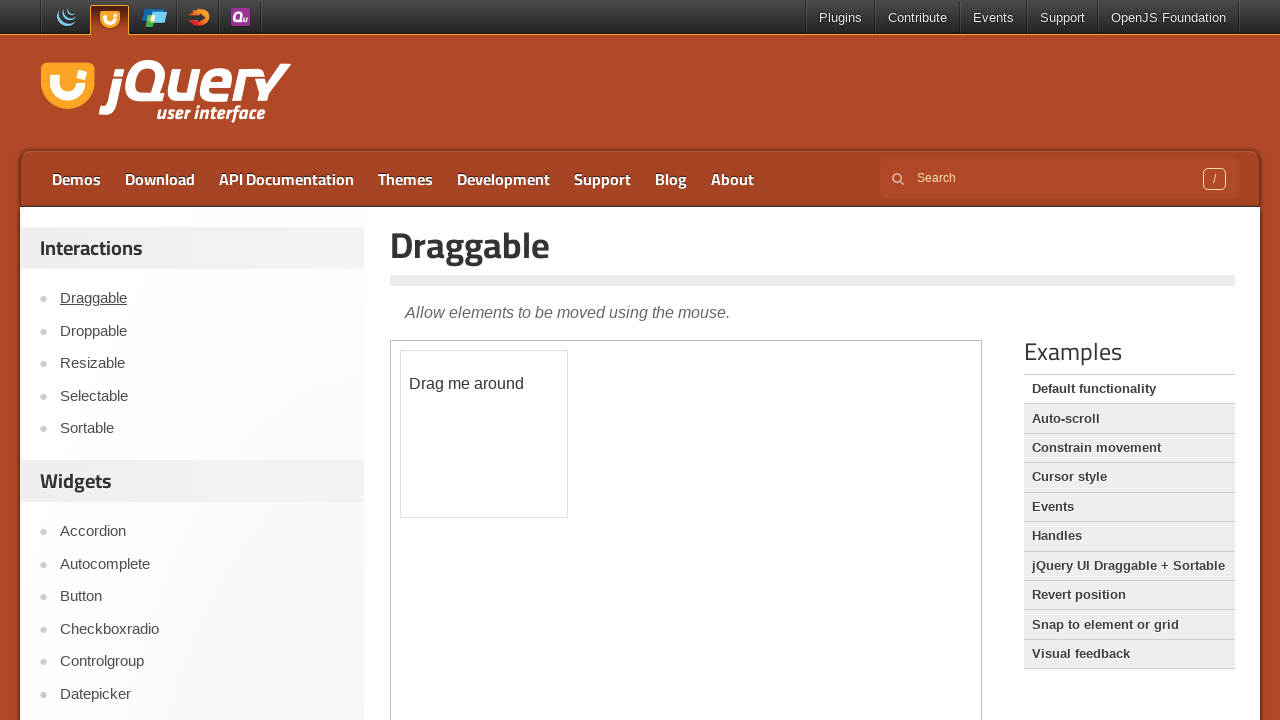

Retrieved draggable element locator
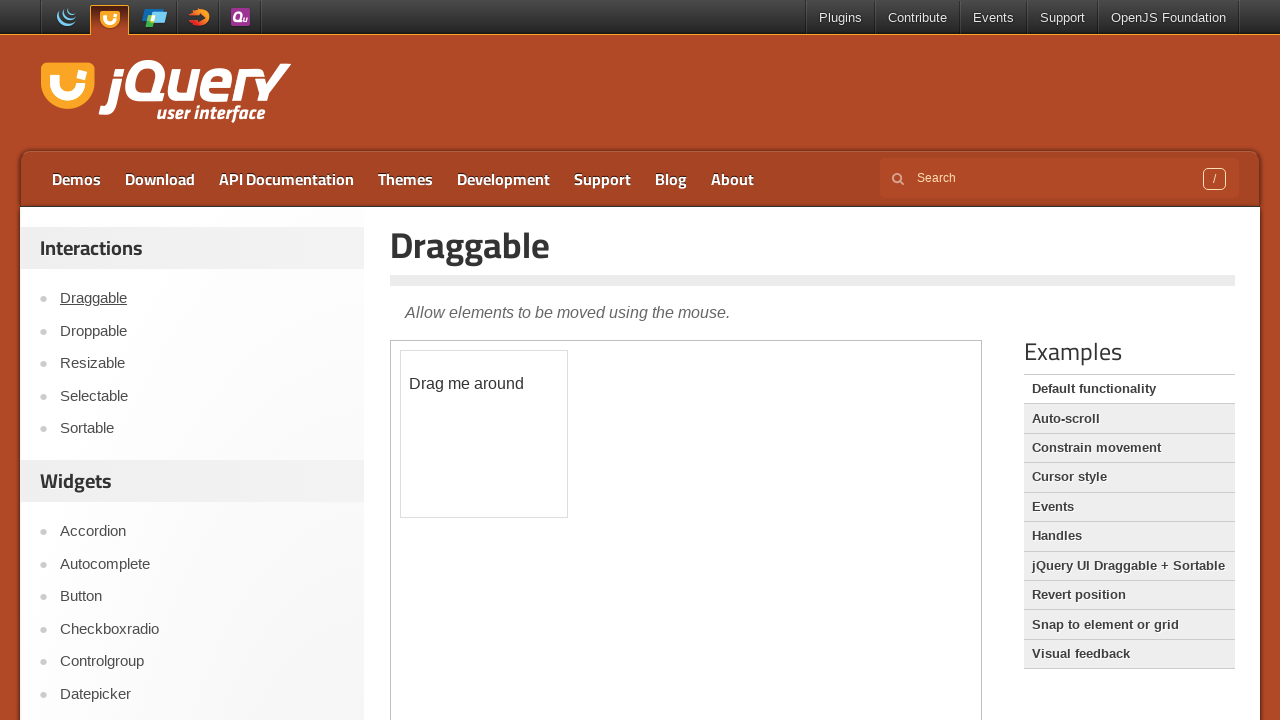

Dragged element by offset (100, 100) at (501, 451)
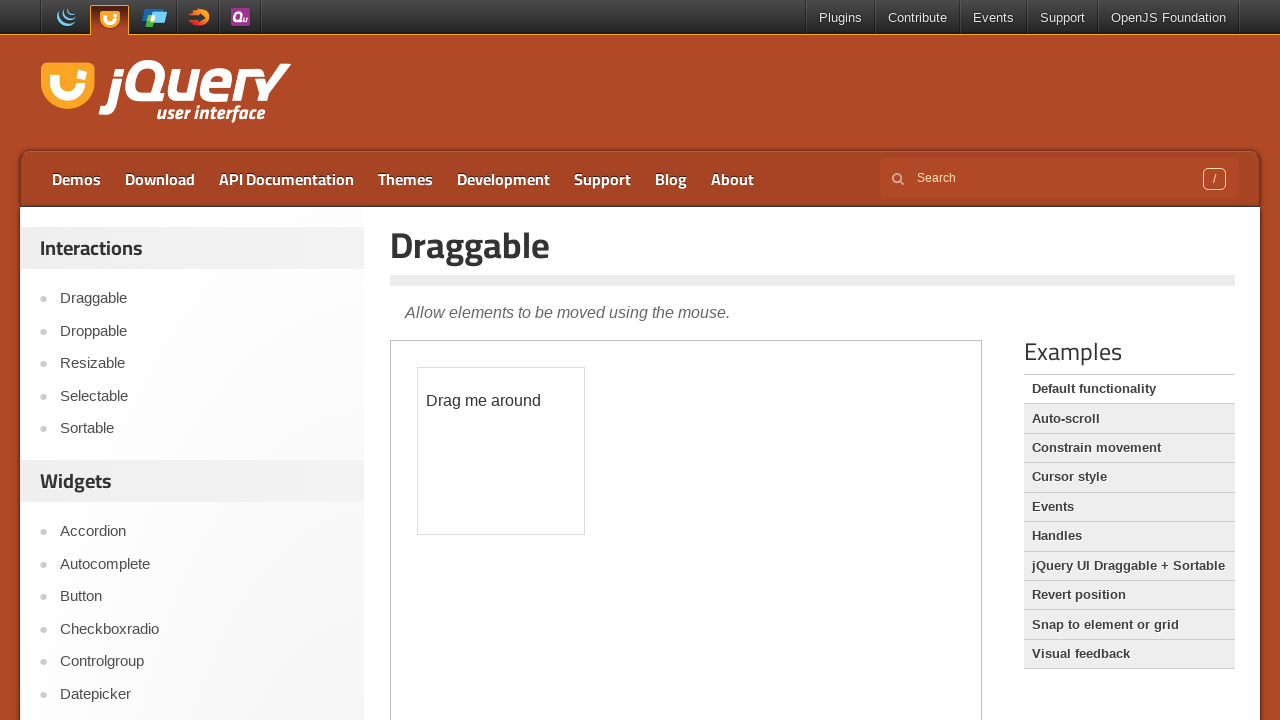

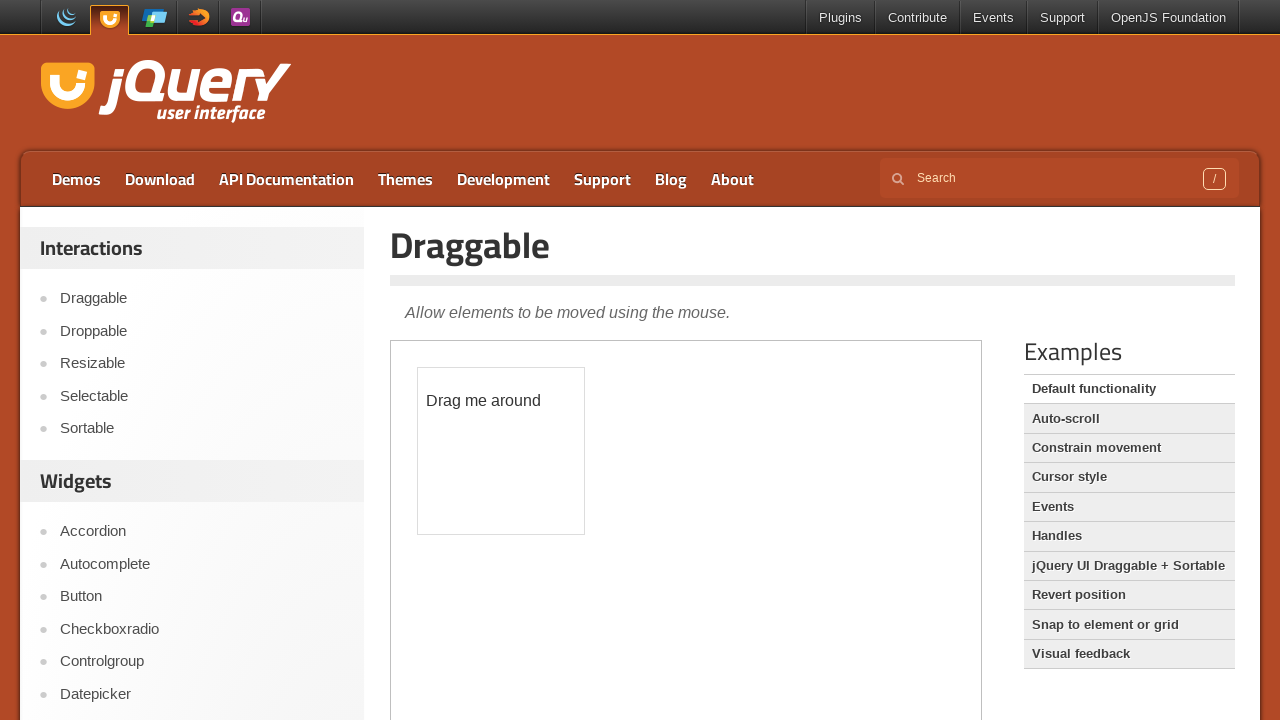